Opens a link in a new tab using keyboard shortcut (Ctrl+Click)

Starting URL: https://jqueryui.com/tooltip/

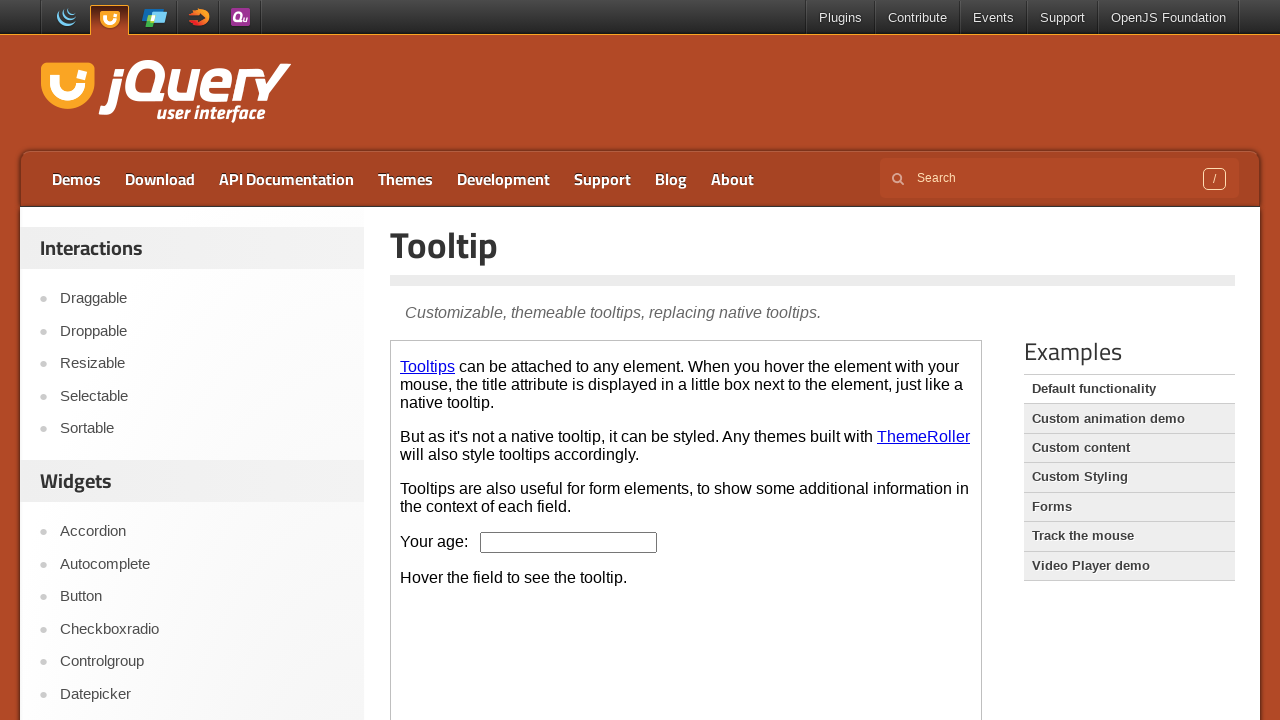

Navigated to jQuery UI Tooltip demo page
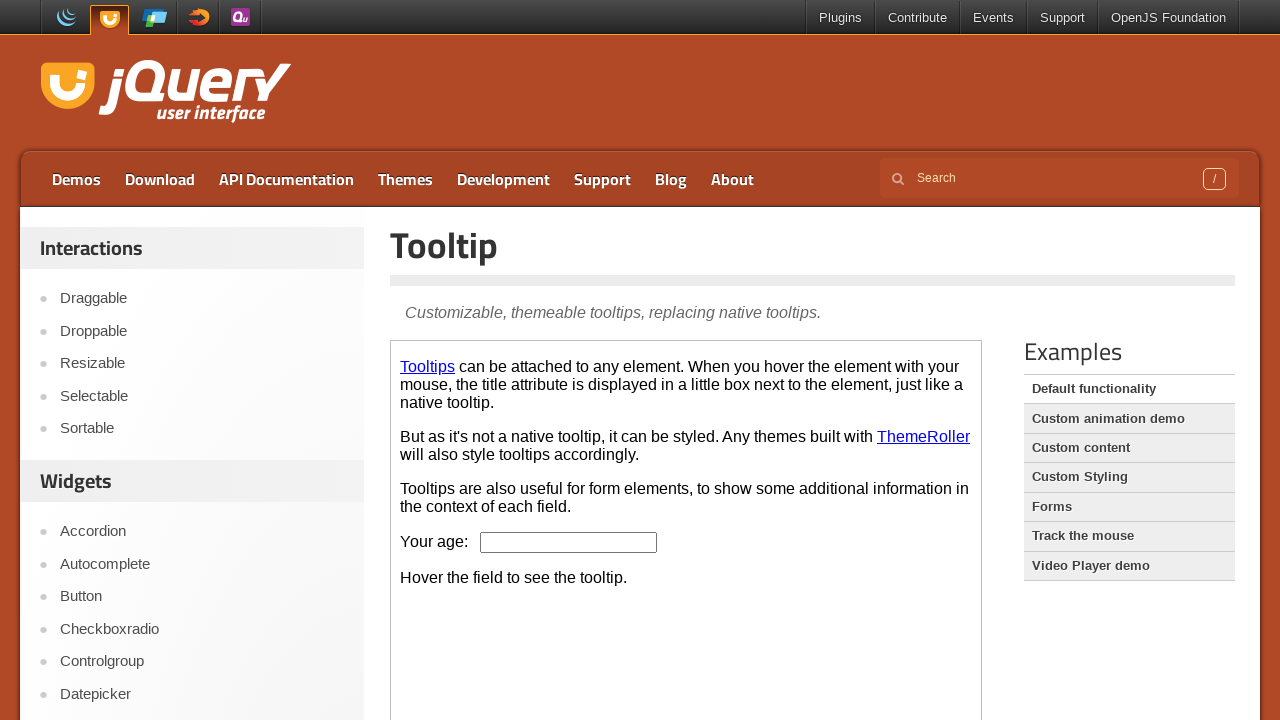

Opened Demos link in new tab using Ctrl+Click at (76, 179) on a:text('Demos')
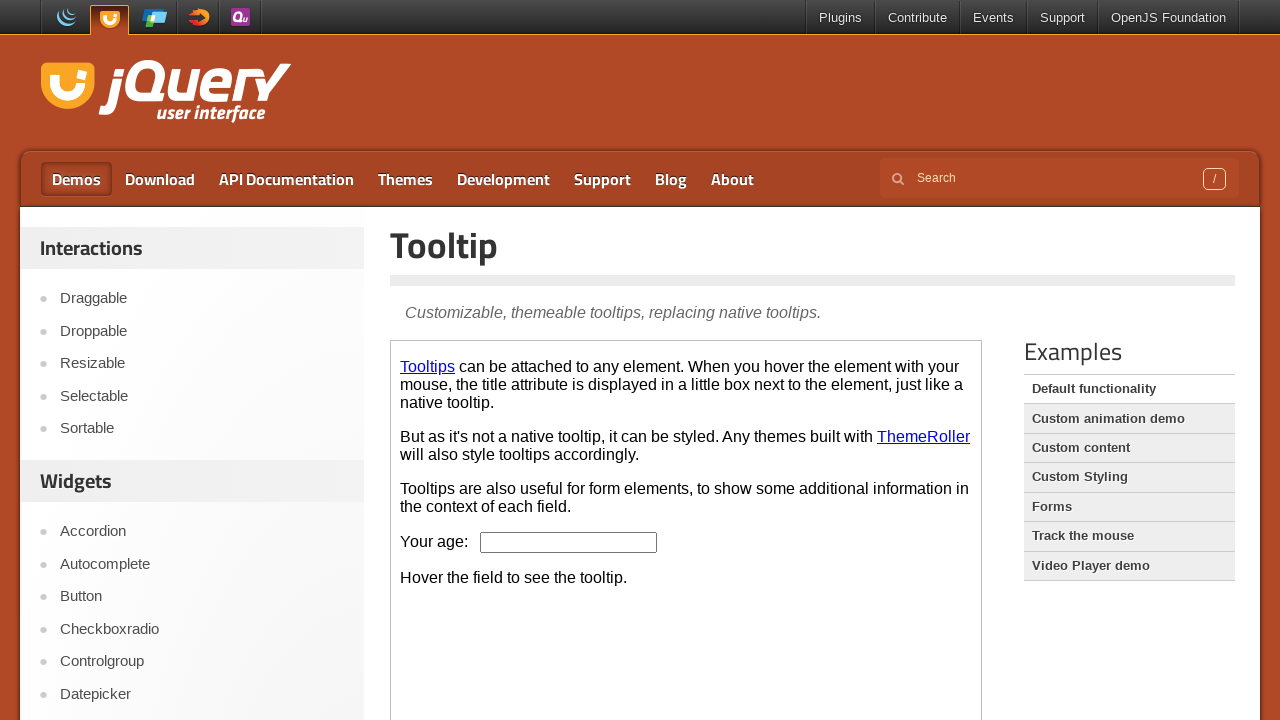

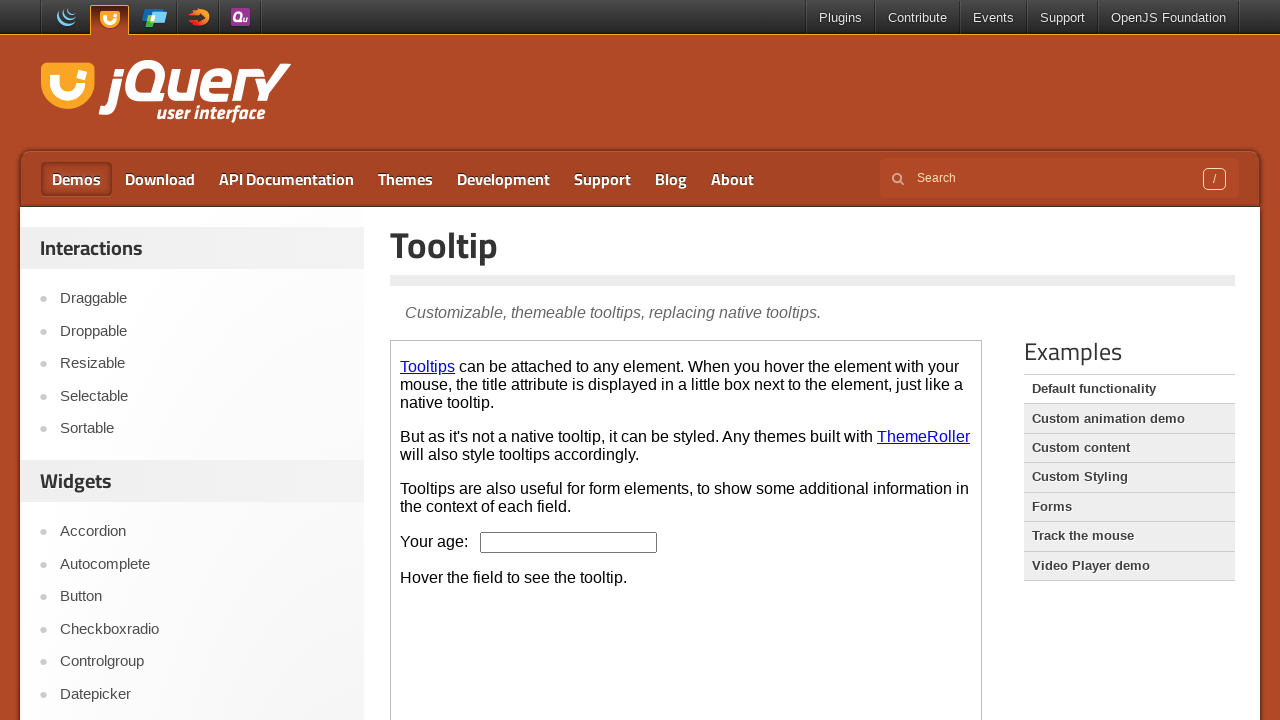